Tests window handling functionality by verifying text and title on the main page, clicking a link to open a new window, switching to it to verify its content, then navigating back.

Starting URL: https://the-internet.herokuapp.com/windows

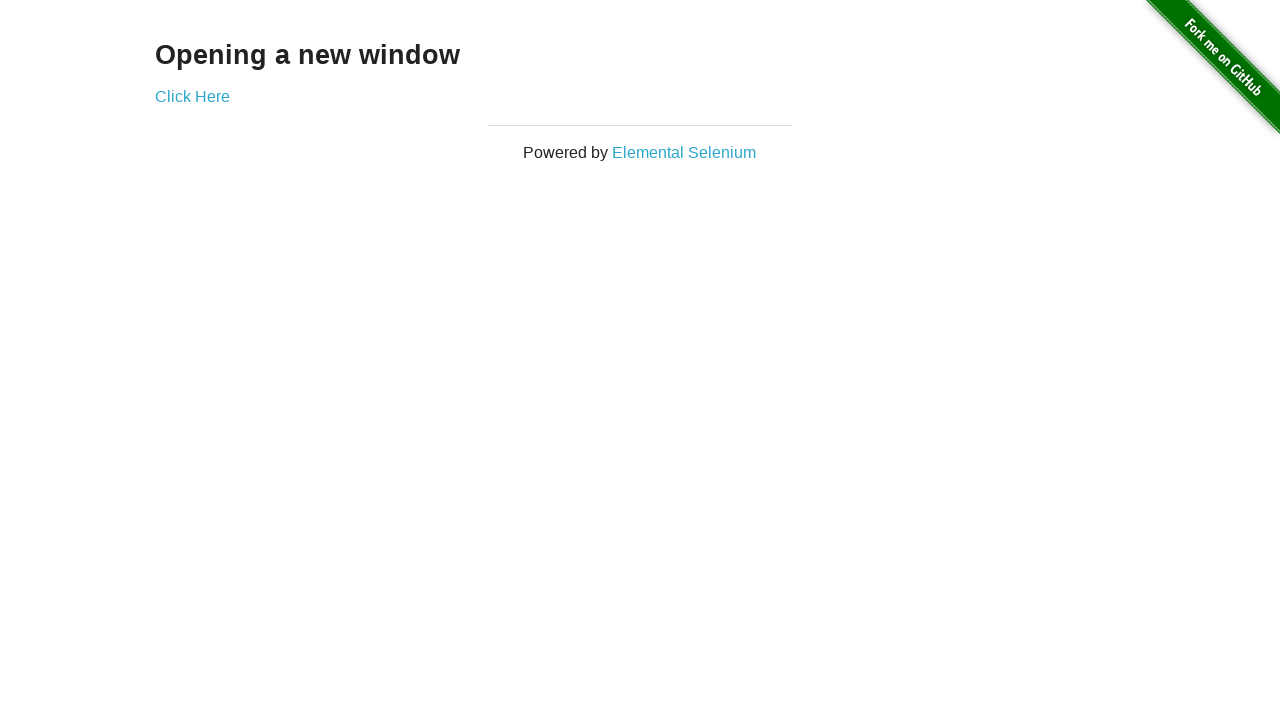

Verified 'Opening a new window' heading text is present on main page
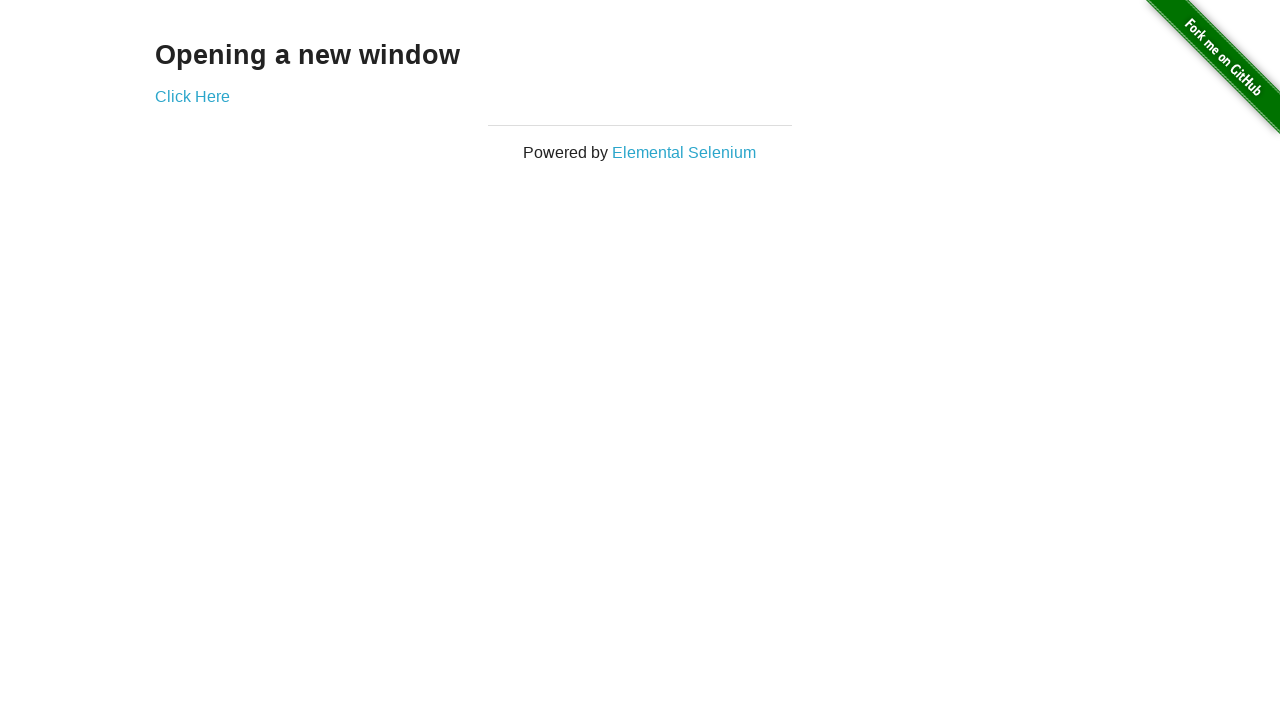

Verified main page title is 'The Internet'
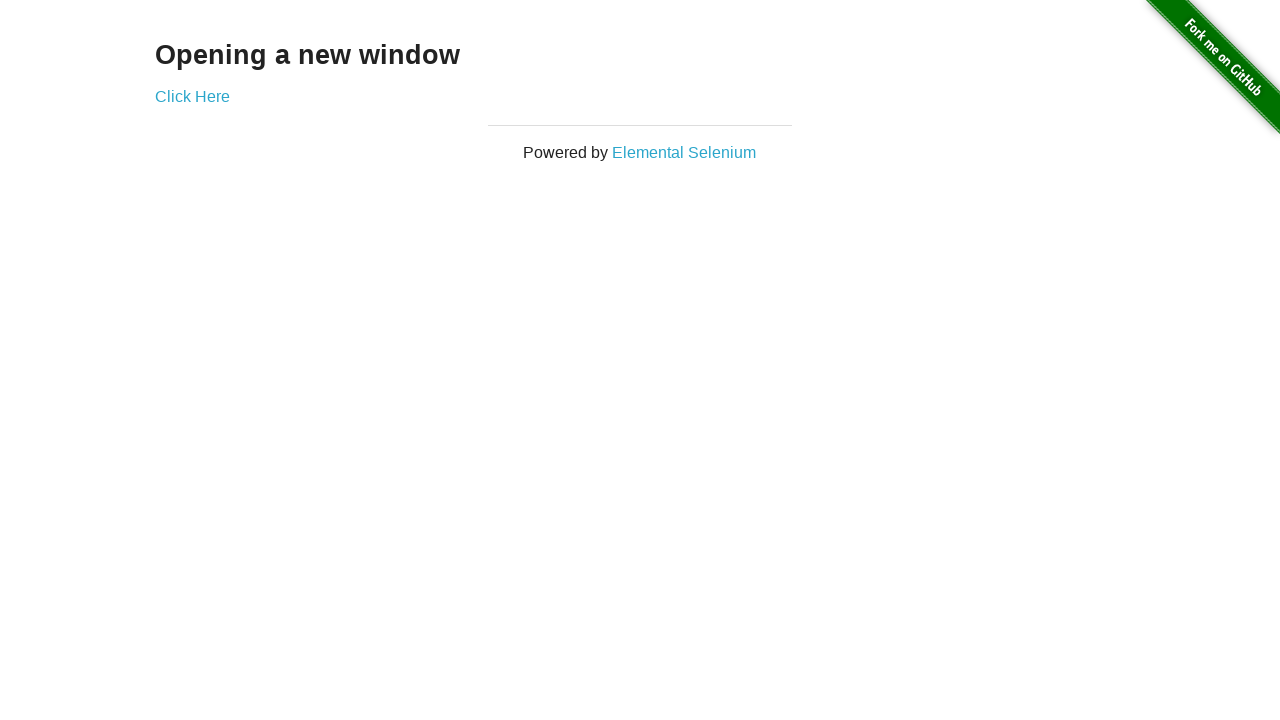

Clicked 'Click Here' button to open new window at (192, 96) on xpath=//*[text()='Click Here']
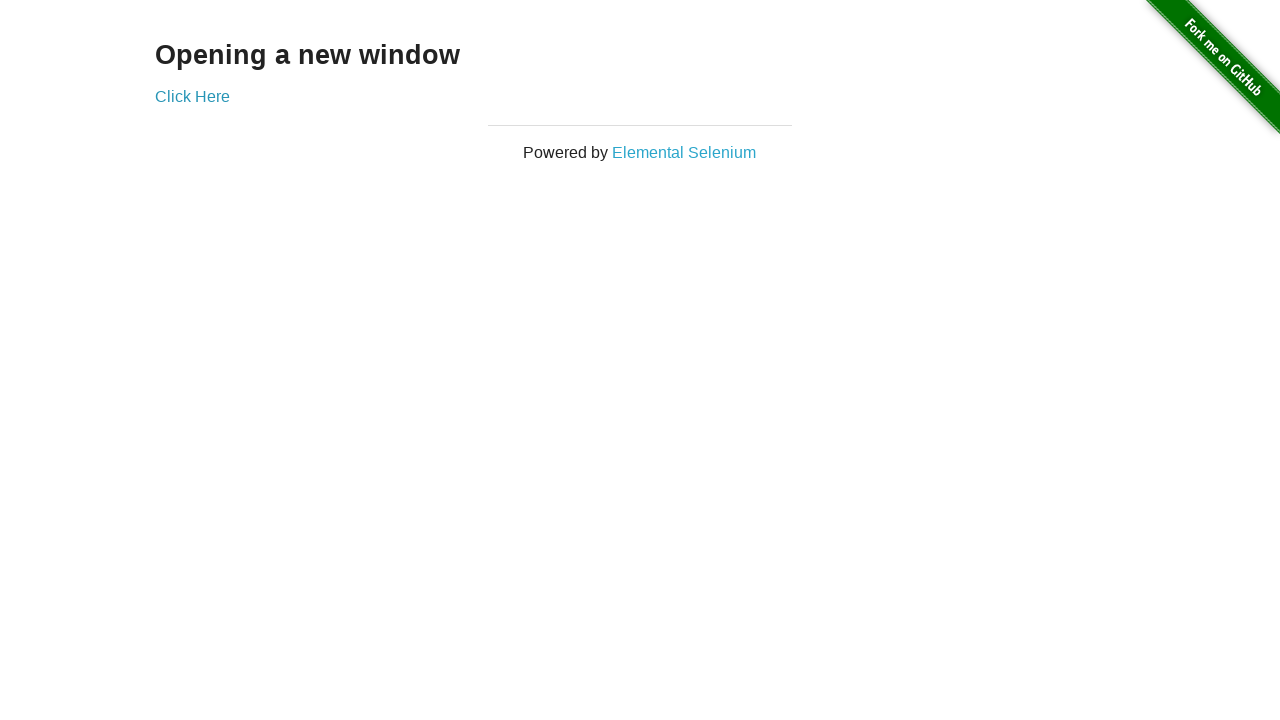

Verified new window title is 'New Window'
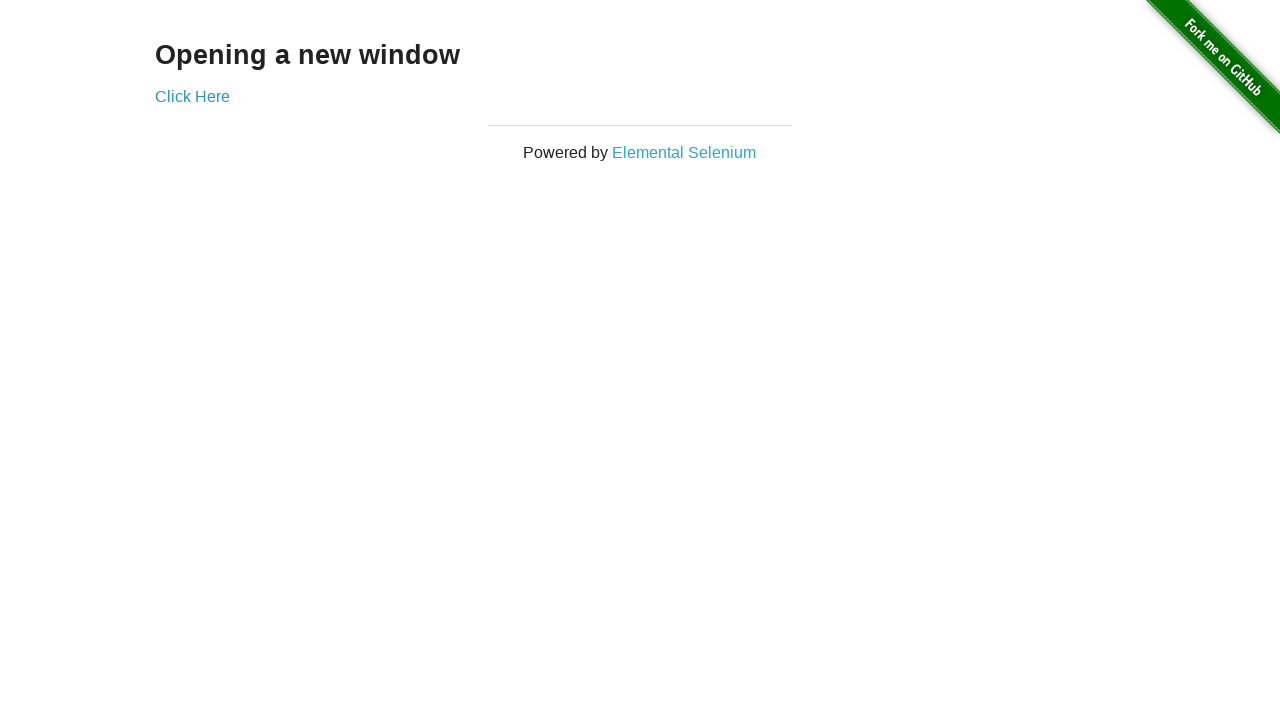

Verified 'New Window' heading text is present in the new window
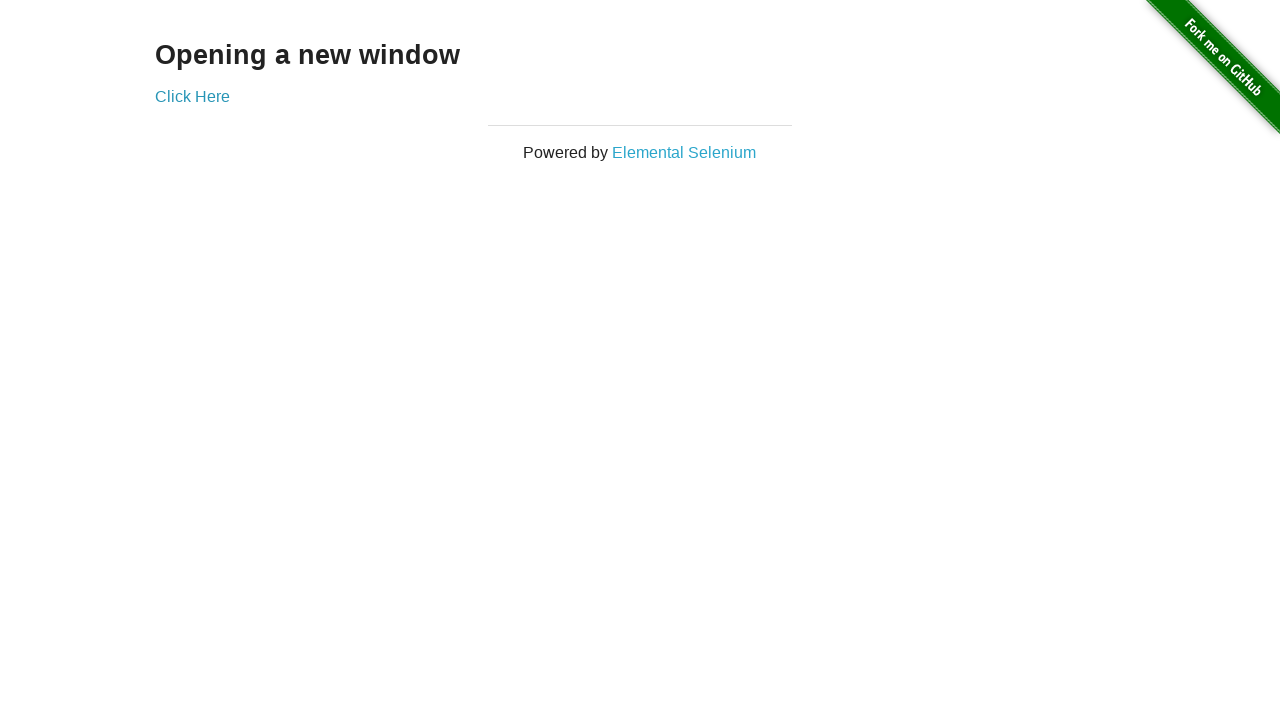

Closed the new window
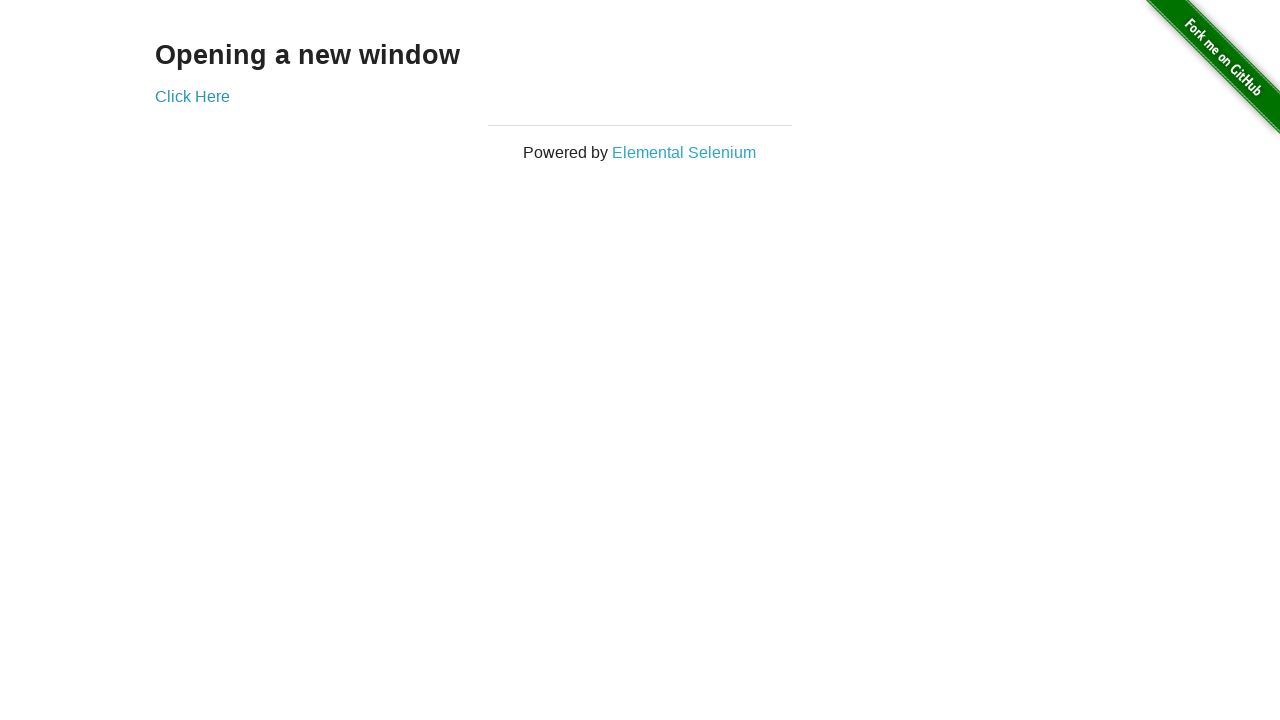

Verified we are back on the original page with title 'The Internet'
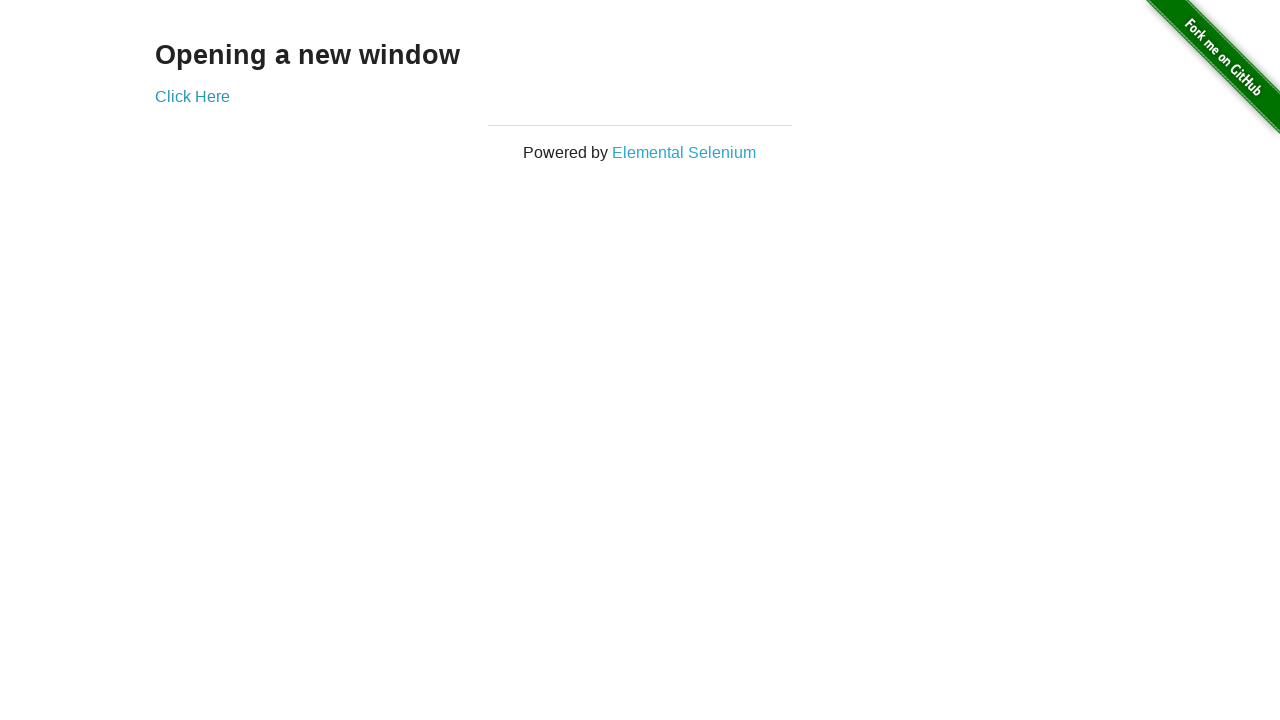

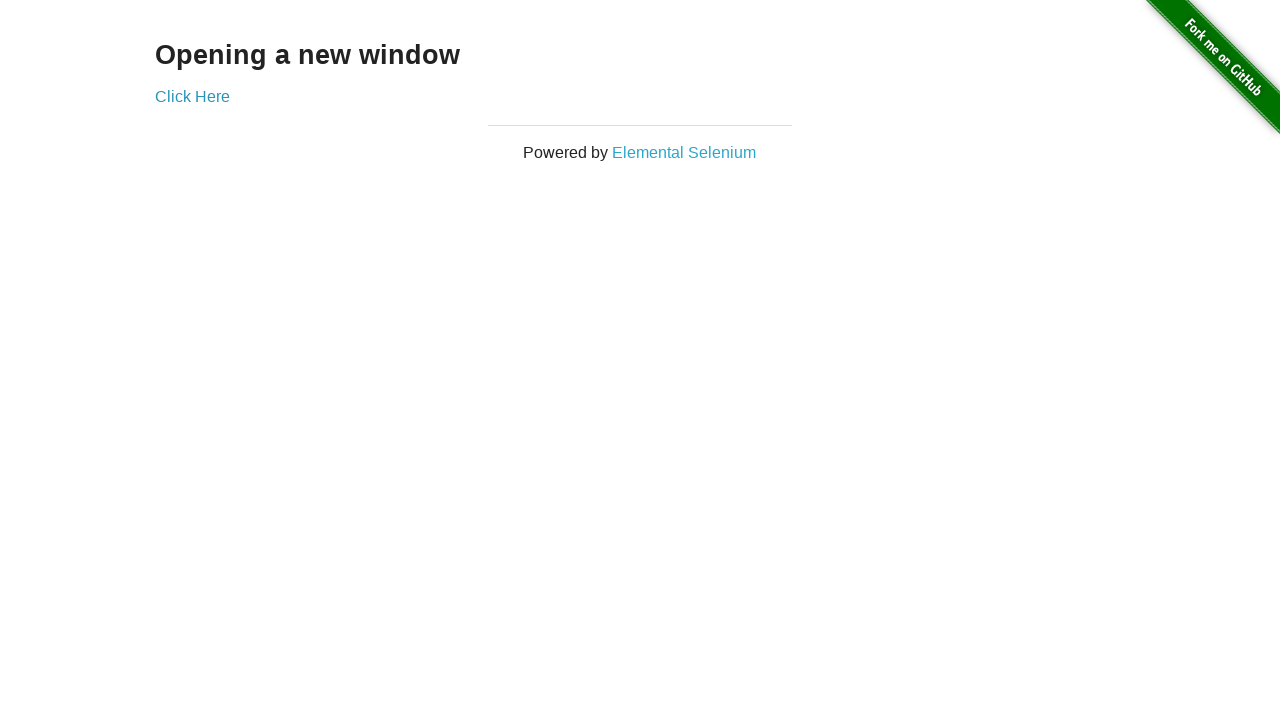